Tests an emoji picker plugin by switching to an iframe, clicking on the nature emoji category, clicking all nature emojis, then returning to the main frame to fill out a form with text fields and clicking the Apply button.

Starting URL: https://www.jqueryscript.net/demo/Easy-iFrame-based-Twitter-Emoji-Picker-Plugin-jQuery-Emoojis/

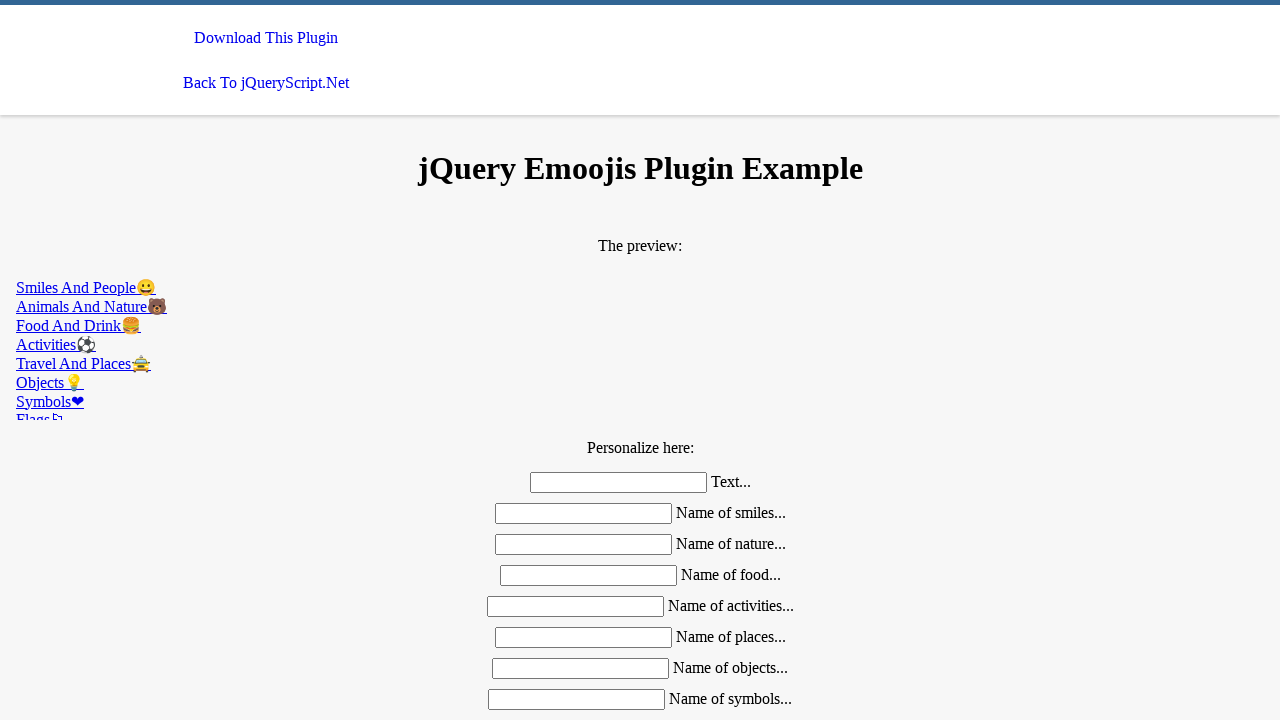

Located emoji picker iframe
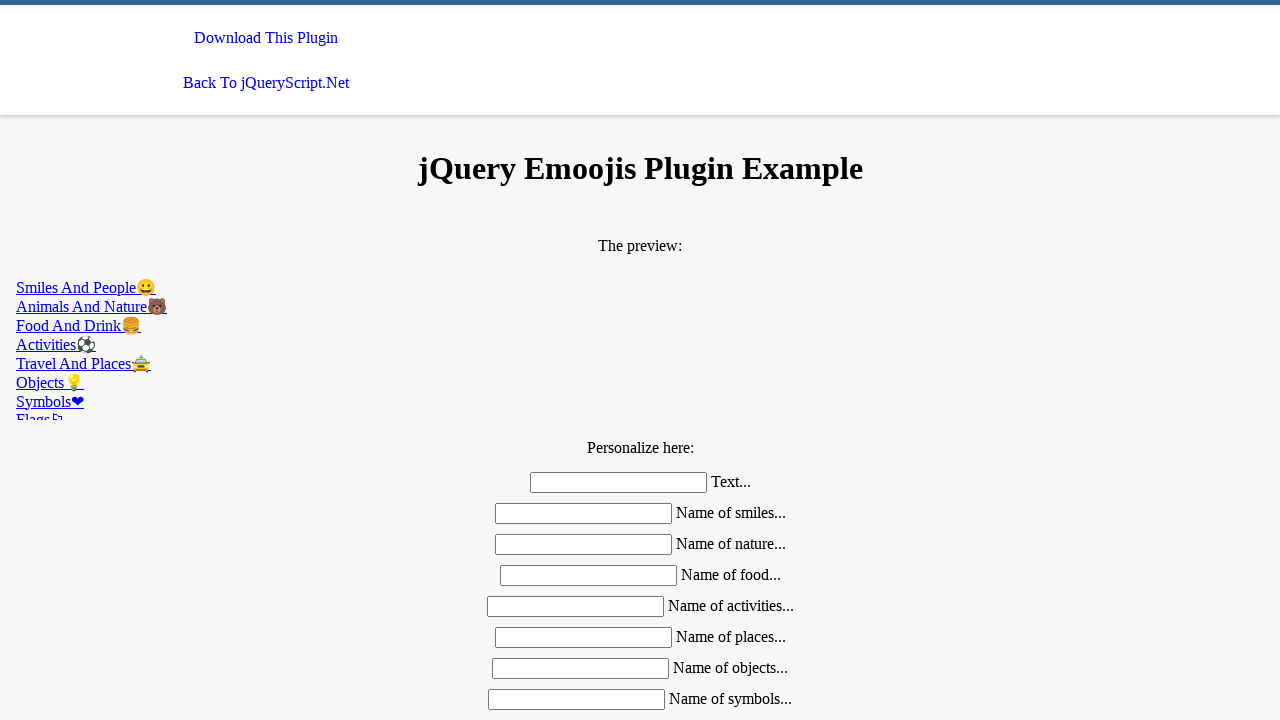

Clicked on nature emoji category at (640, 306) on iframe[src*='emojis_frame'] >> internal:control=enter-frame >> a[href='#nature']
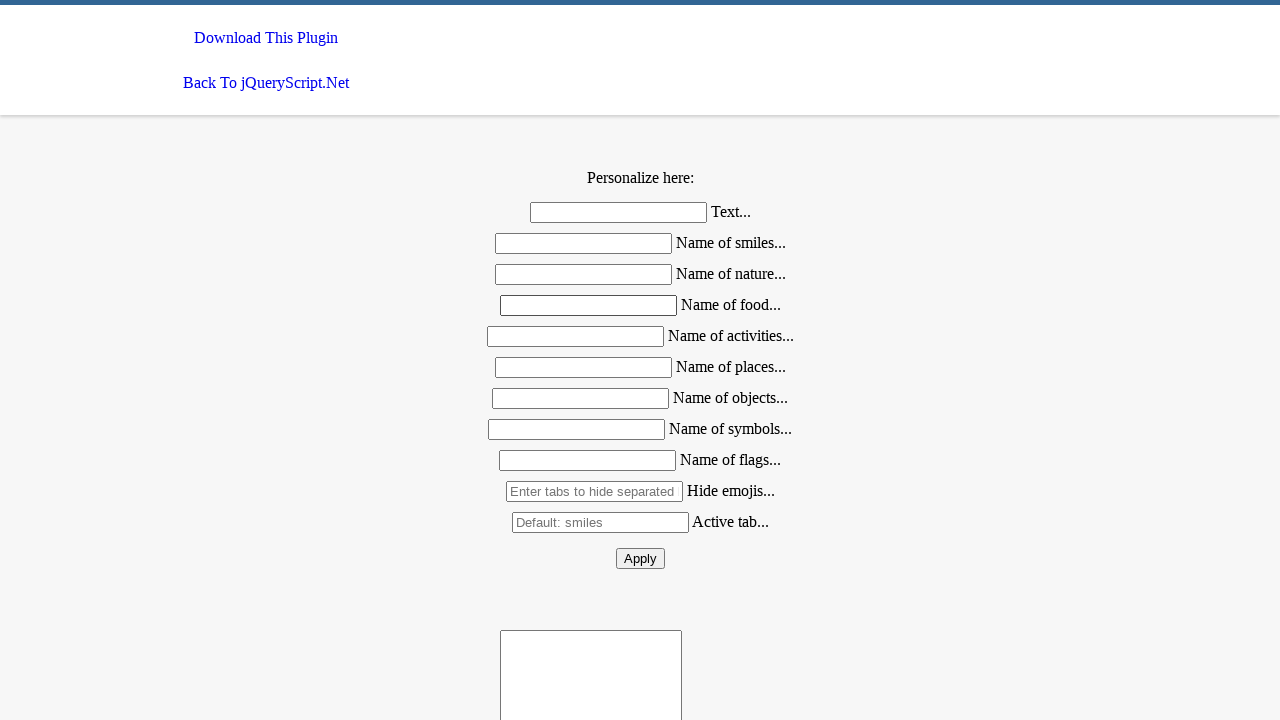

Located all nature emoji elements
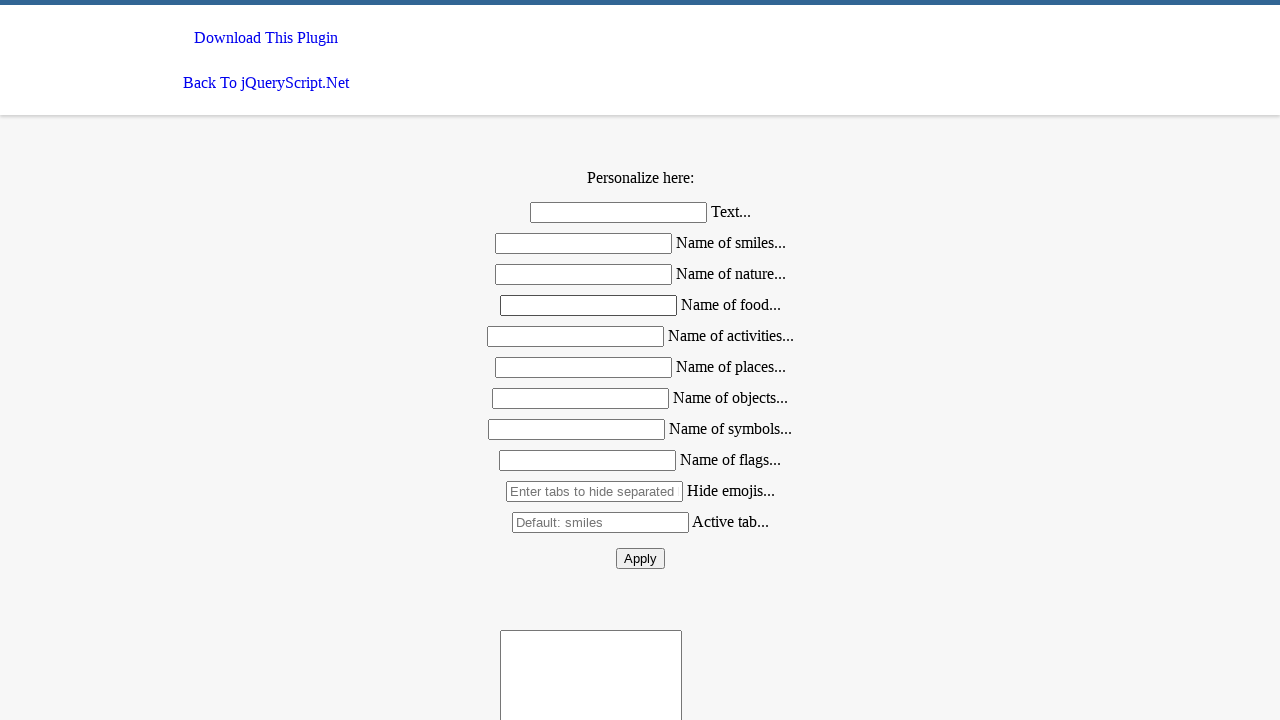

Found 0 nature emojis
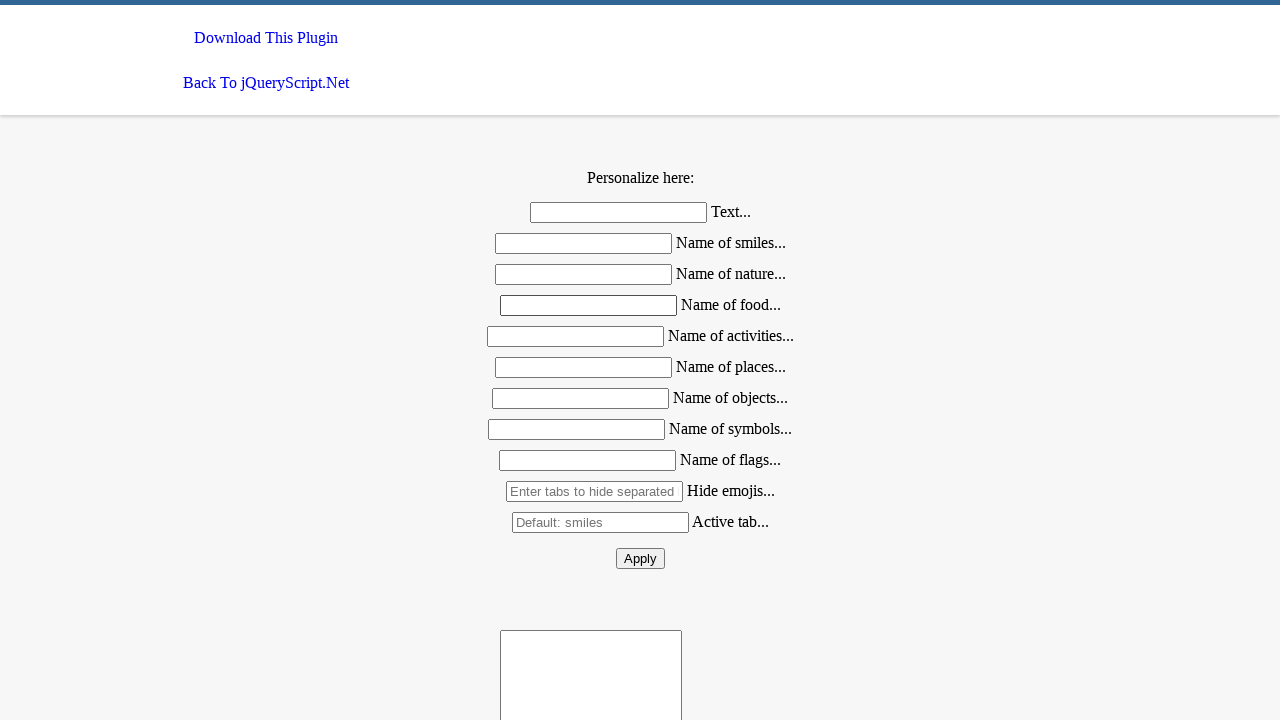

Filled text field with 'Lama' on #text
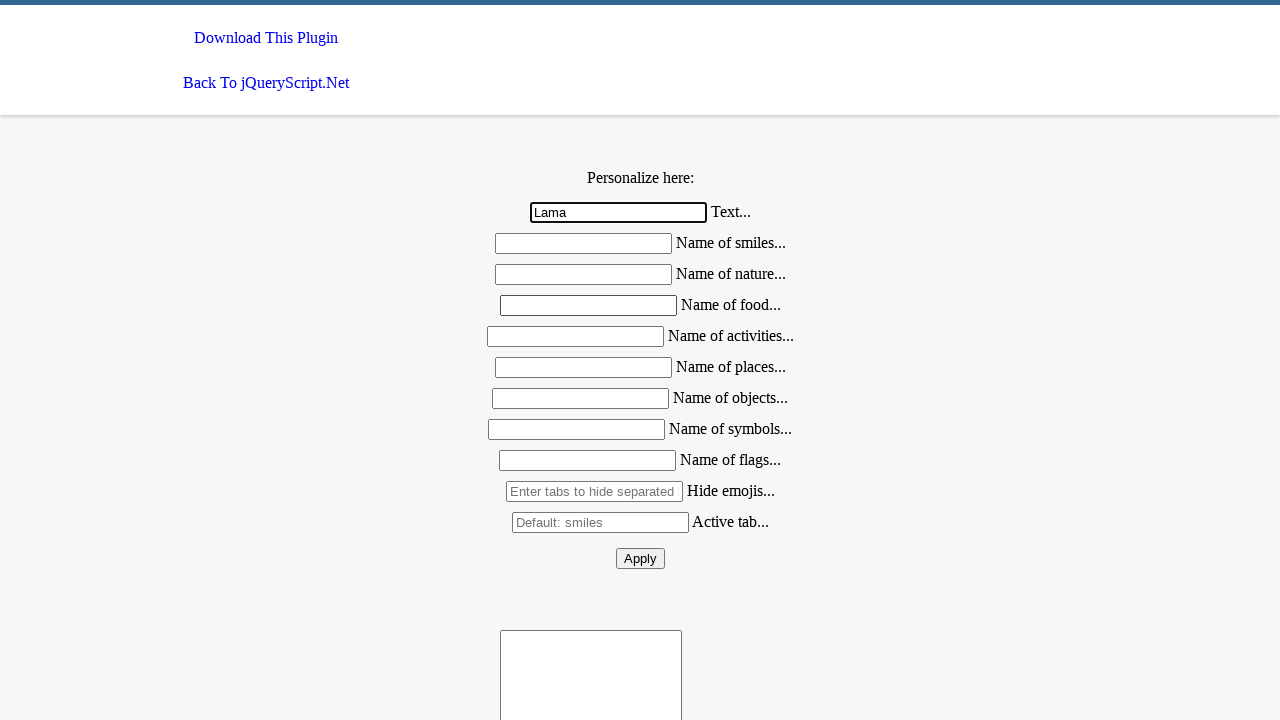

Filled food field with 'food' on #food
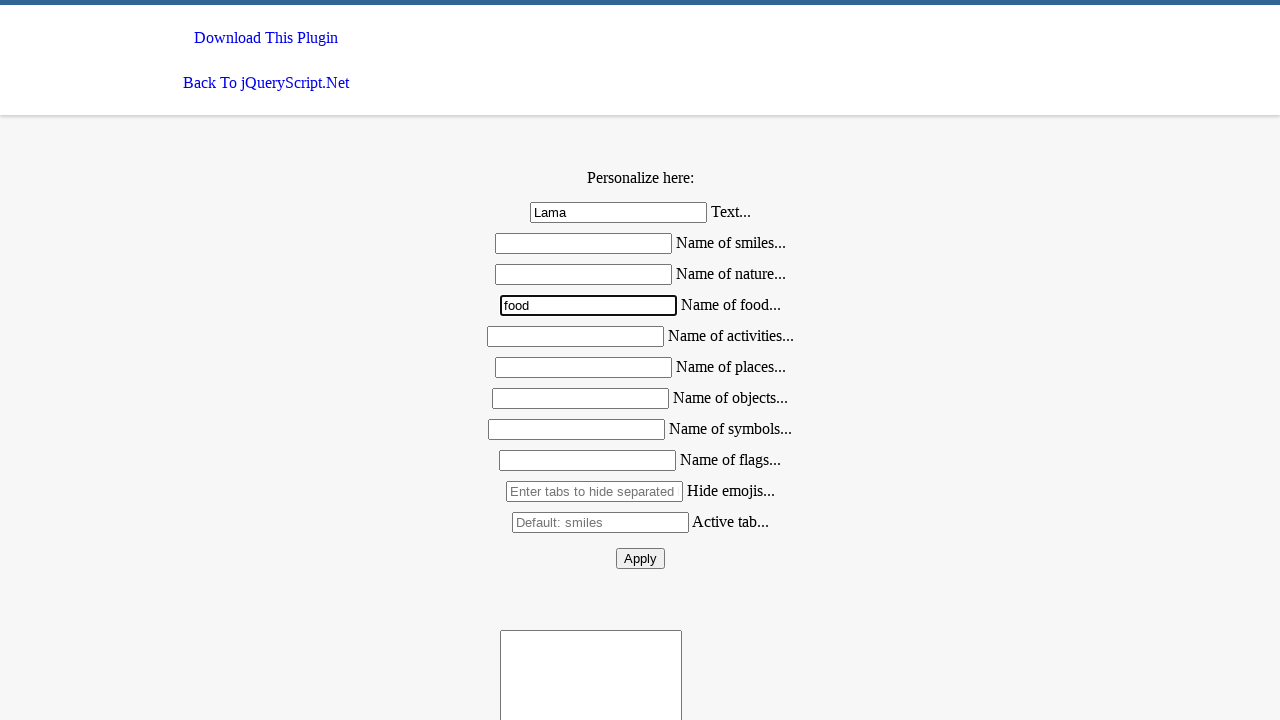

Clicked Apply button to submit form at (640, 558) on button >> internal:has-text="Apply"i
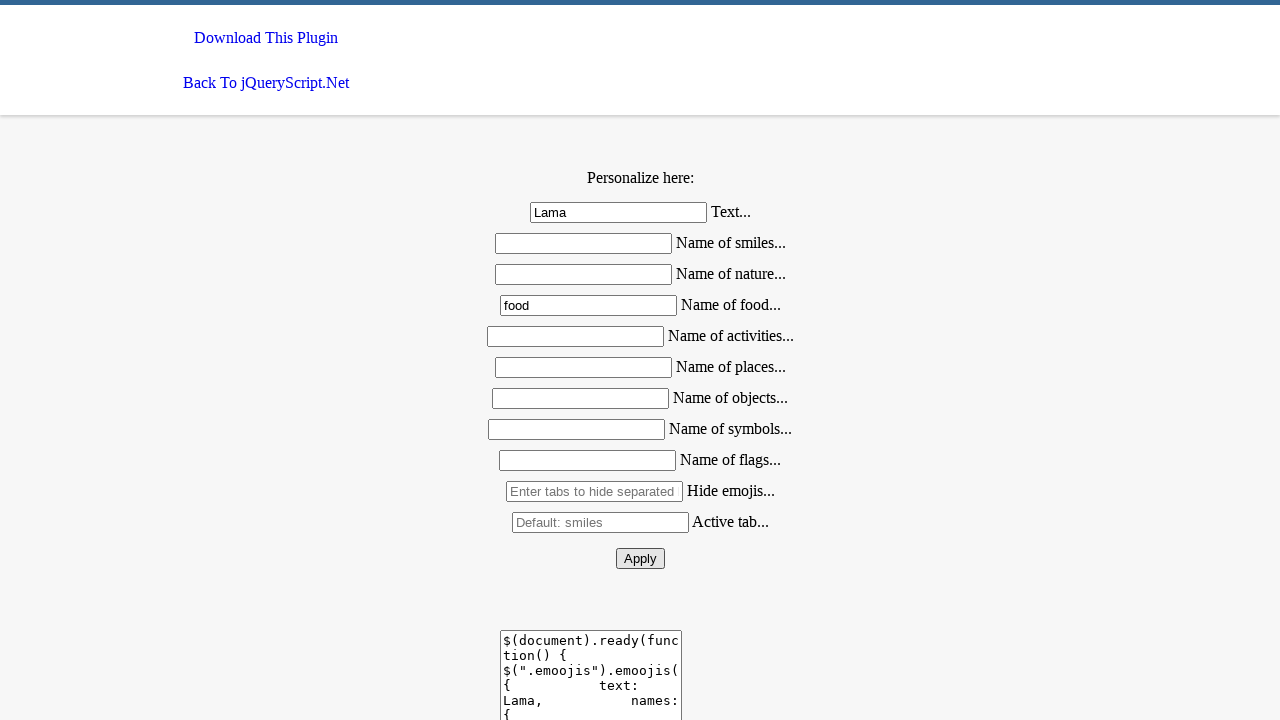

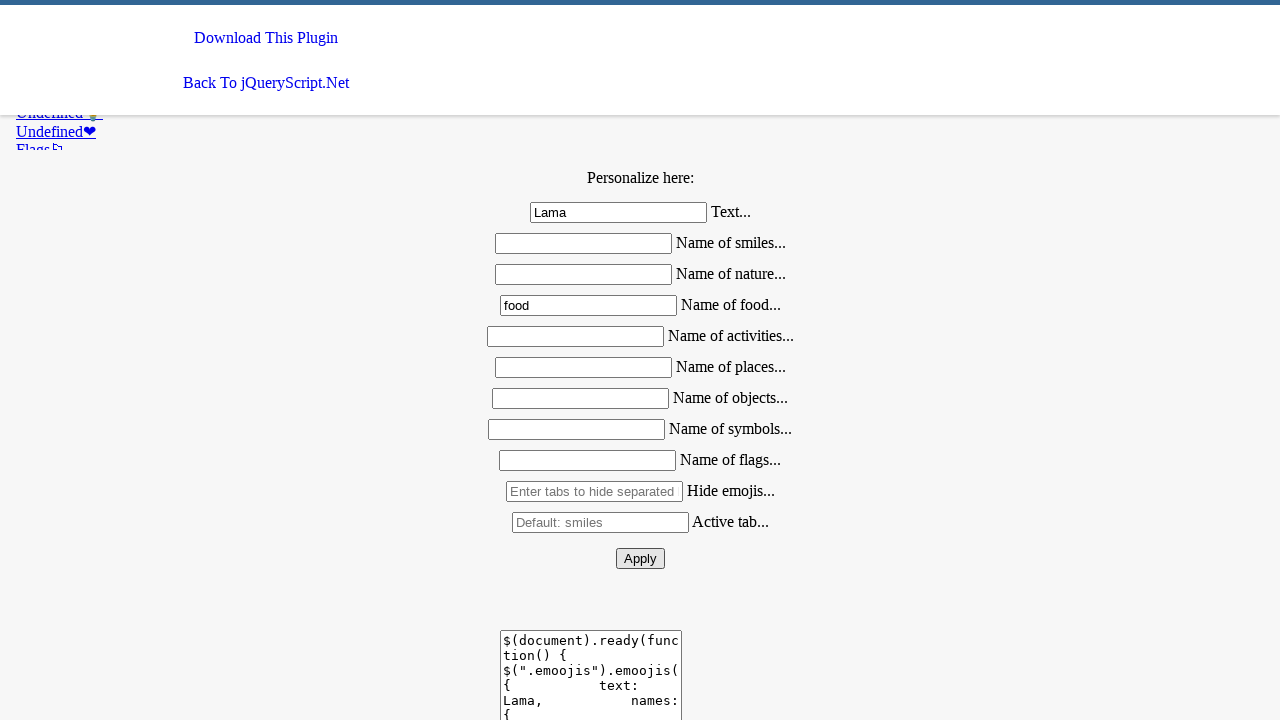